Navigates to the Embibe website and retrieves the page title to verify the page loaded correctly.

Starting URL: http://www.embibe.com

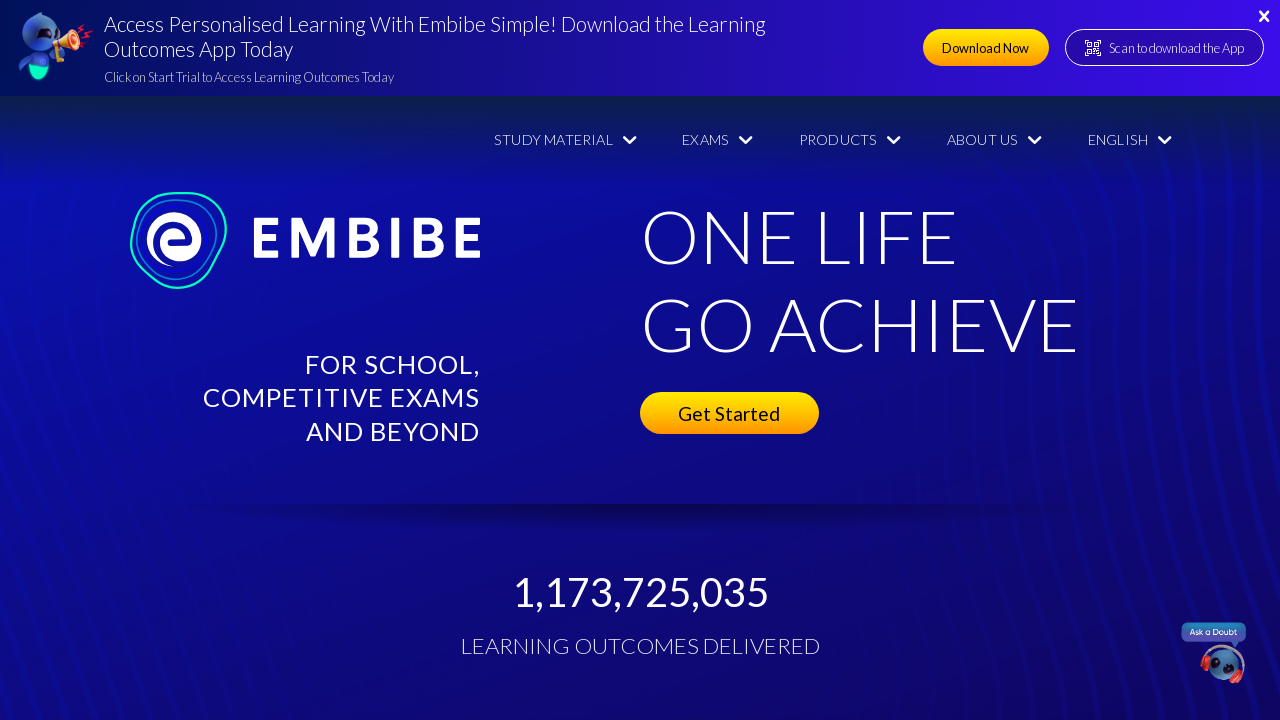

Waited for page to reach domcontentloaded state
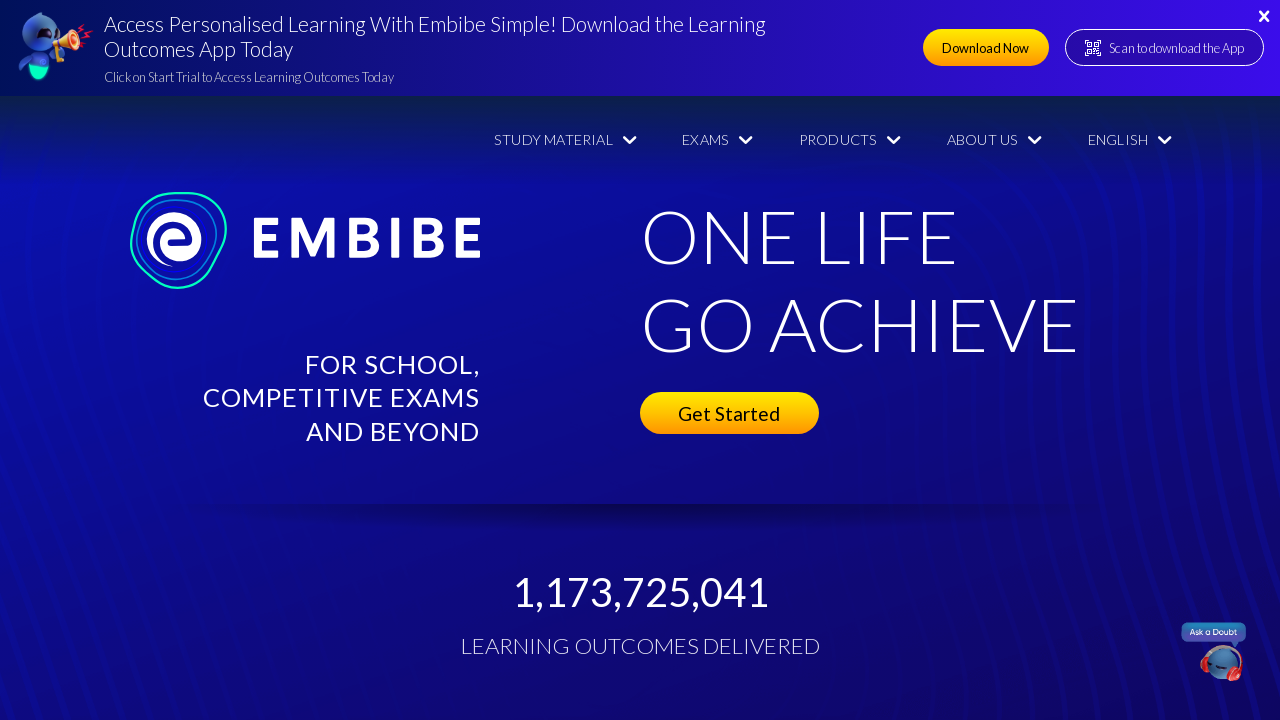

Retrieved page title: EMBIBE - The most powerful AI-powered learning platform
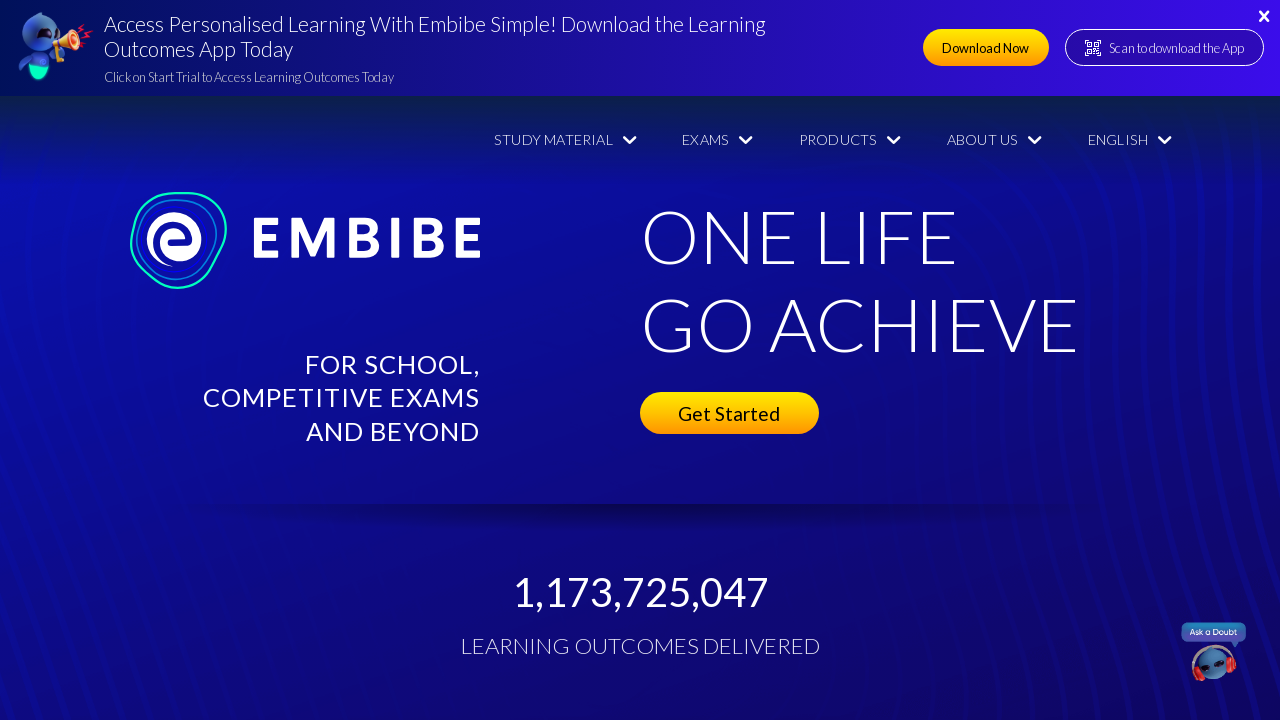

Printed page title to console
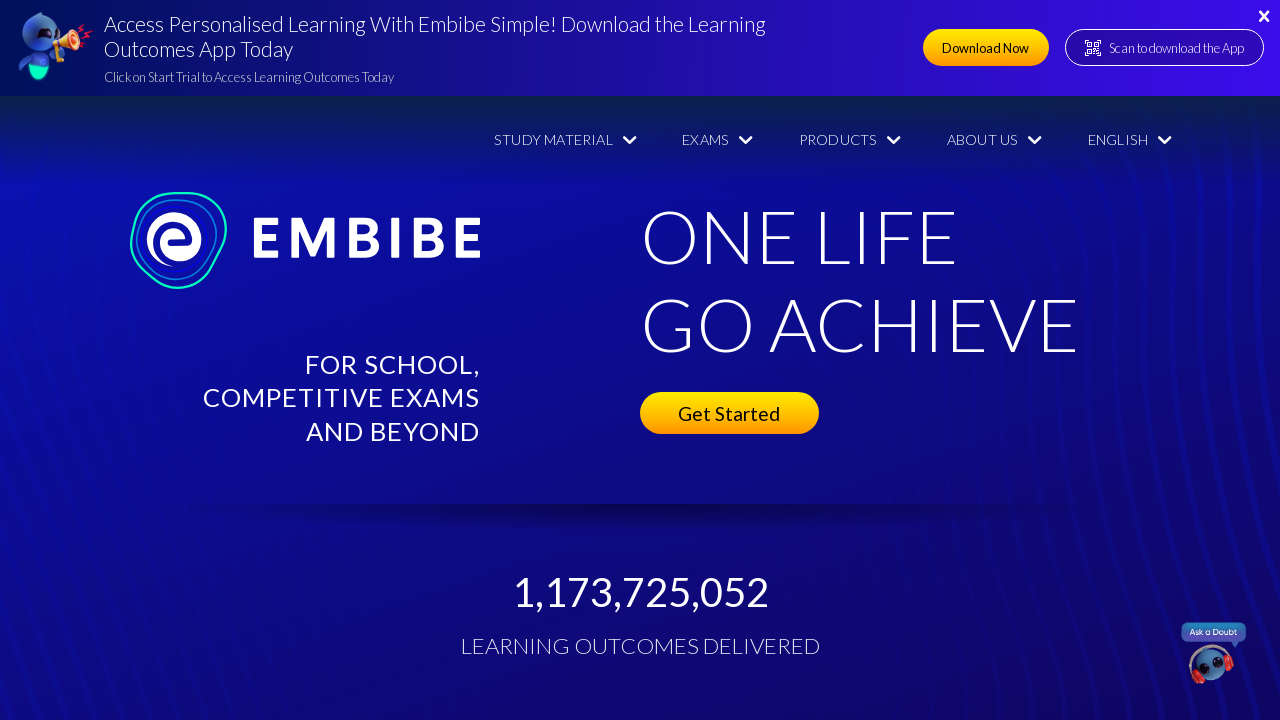

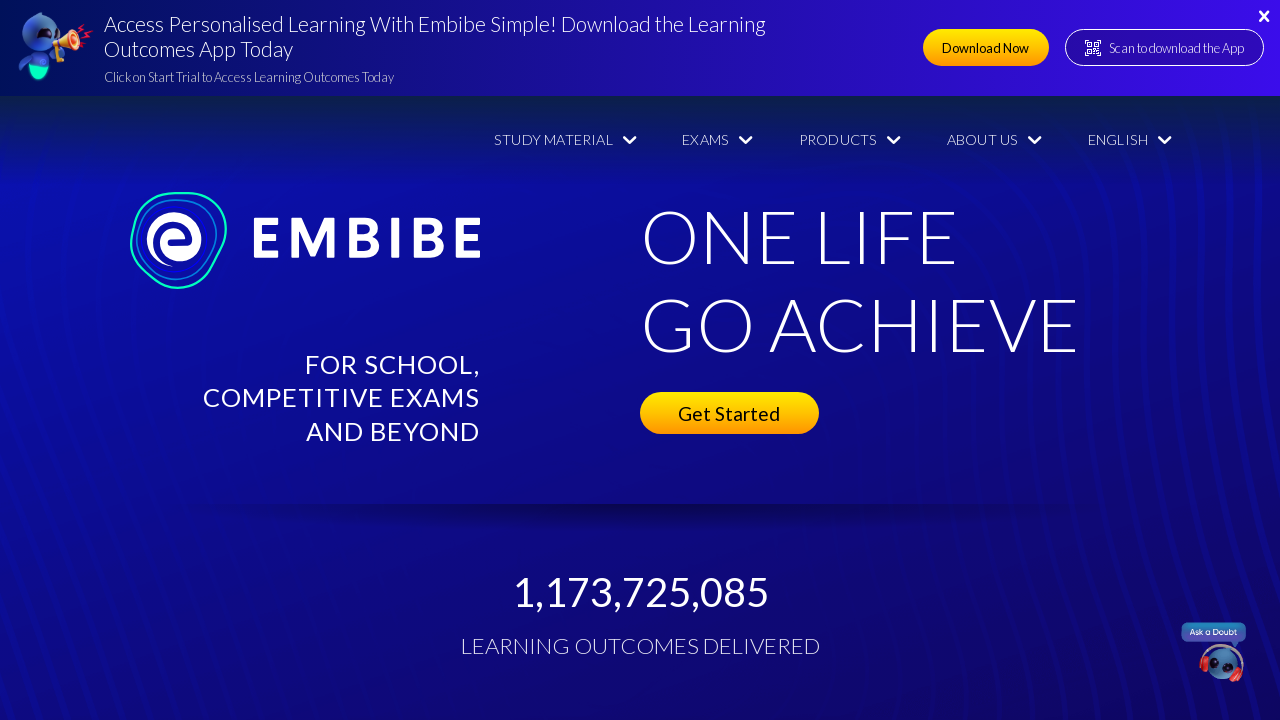